Tests a math problem form by reading two numbers, calculating their sum, selecting the answer from a dropdown, and submitting the form

Starting URL: http://suninjuly.github.io/selects2.html

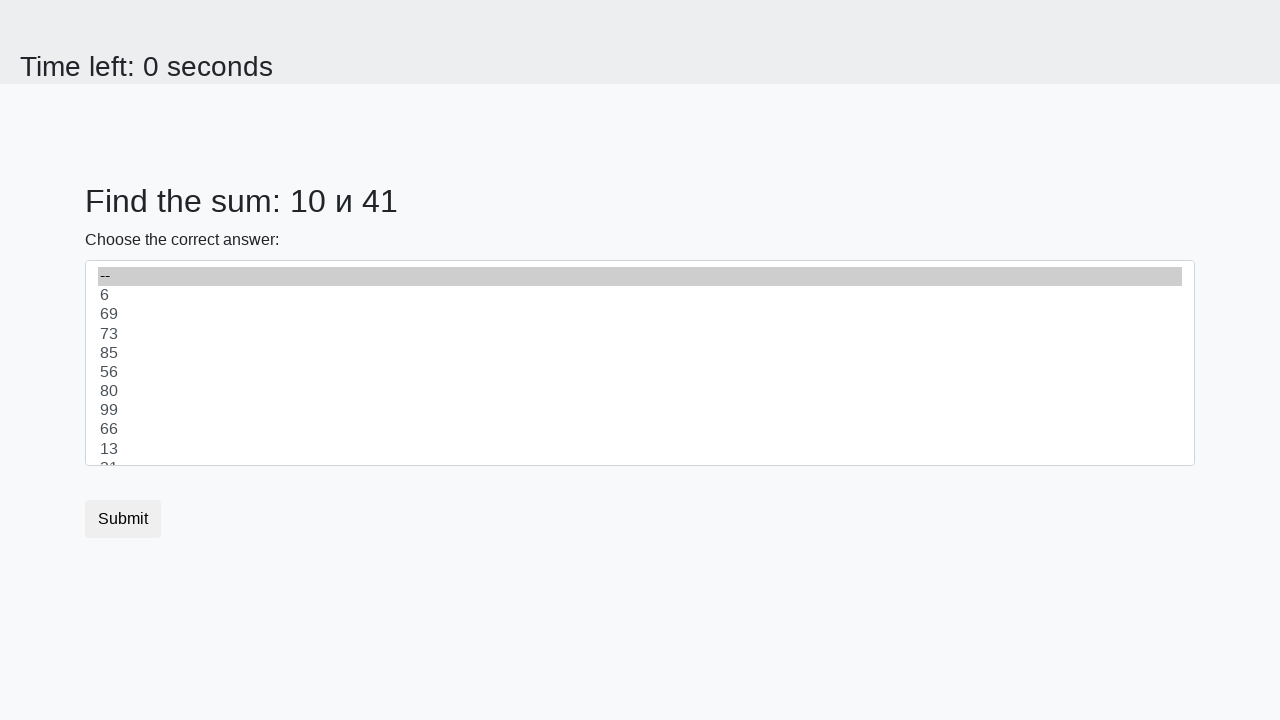

Navigated to math problem form
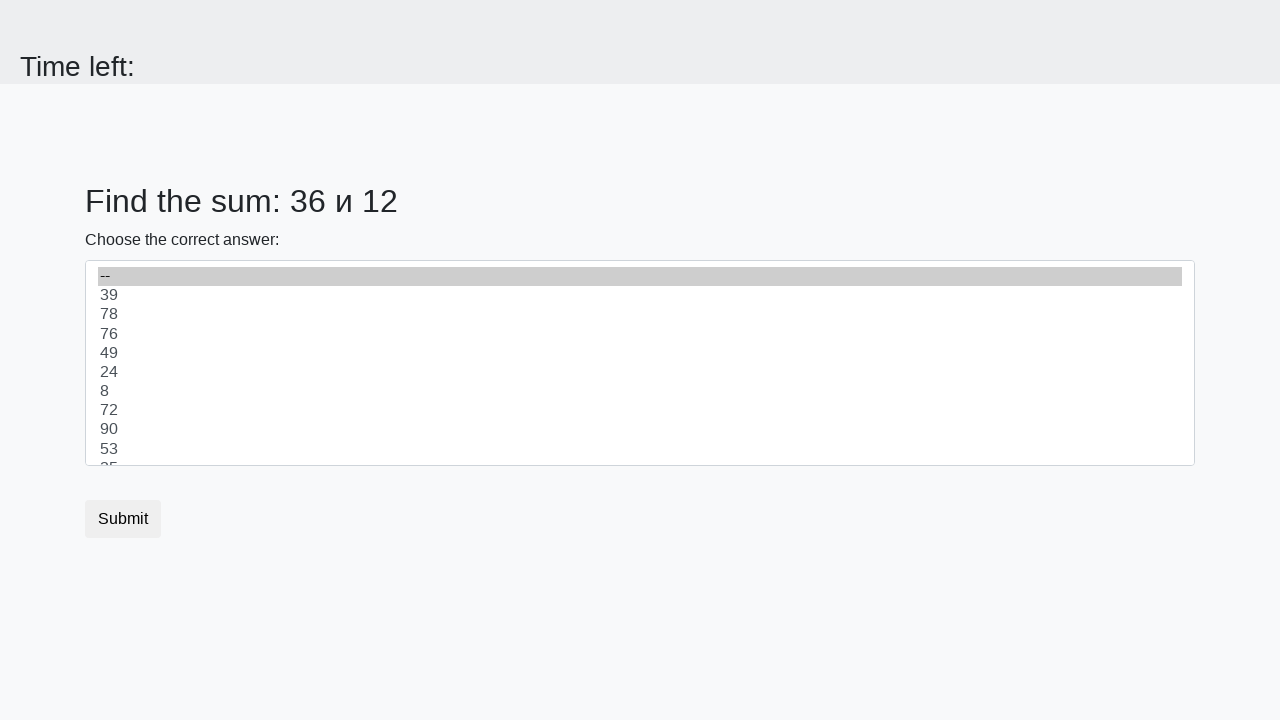

Read first number from form
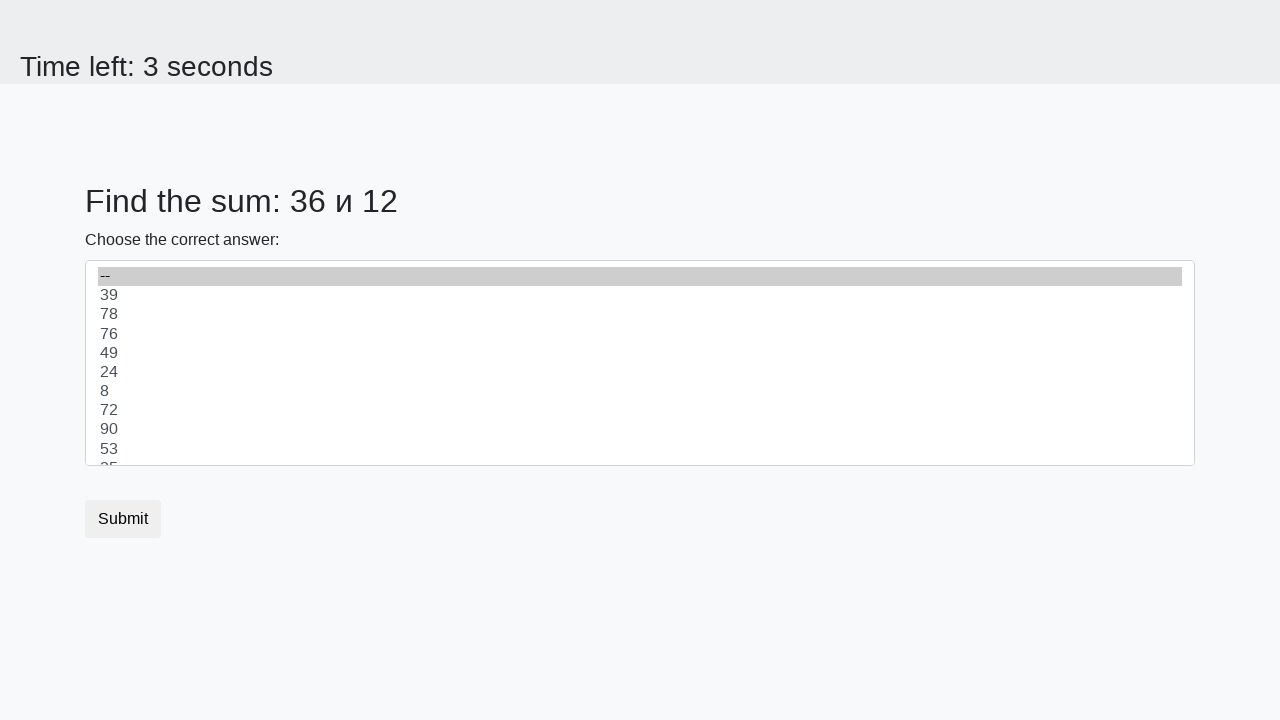

Read second number from form
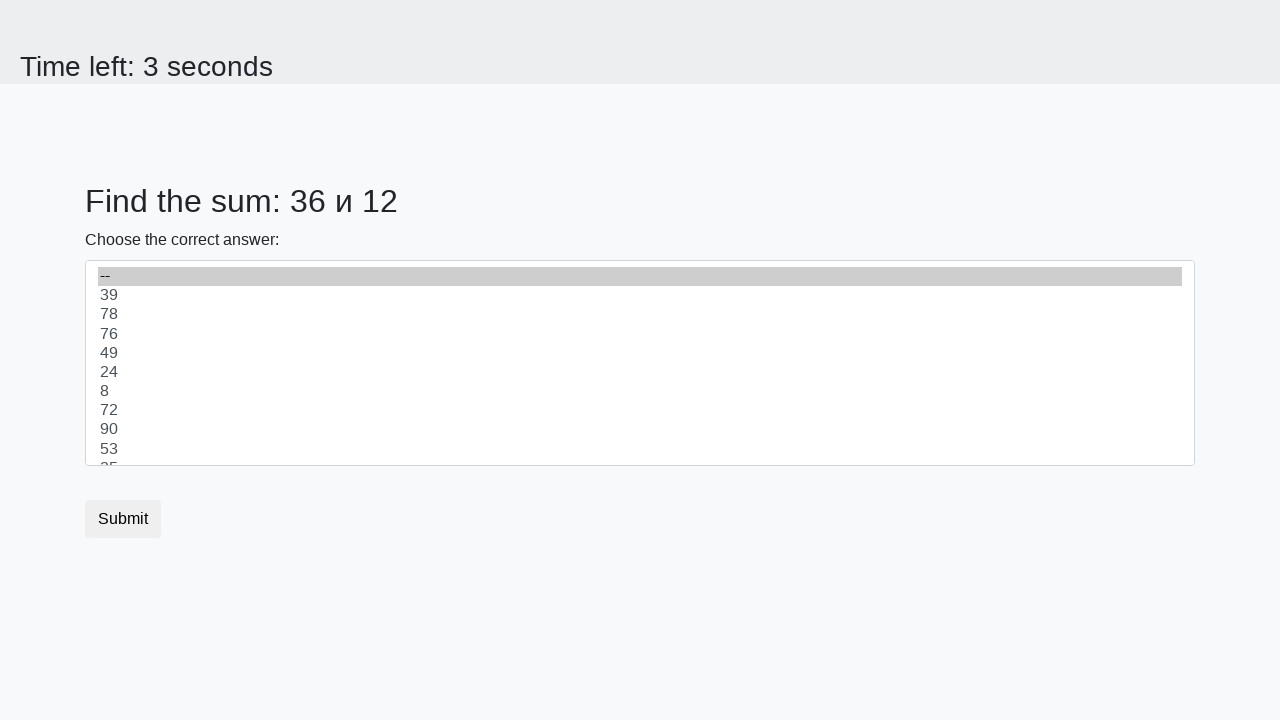

Calculated sum: 36 + 12 = 48
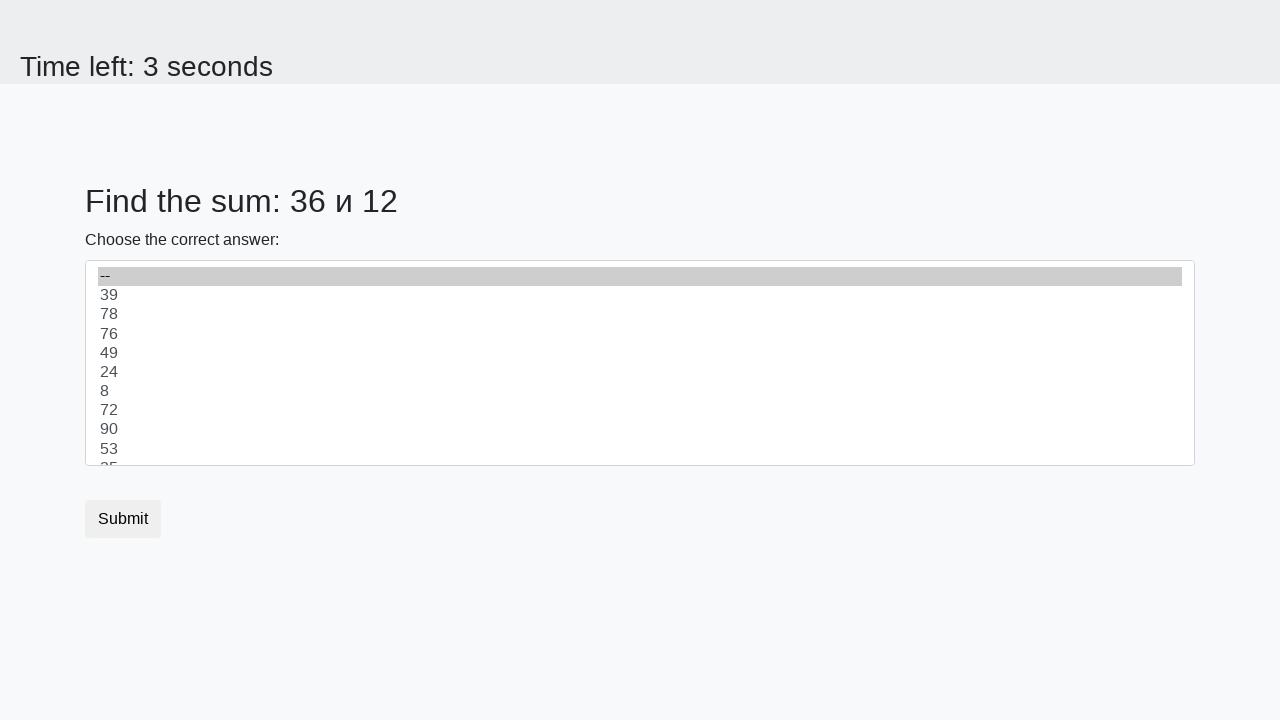

Selected answer 48 from dropdown on select
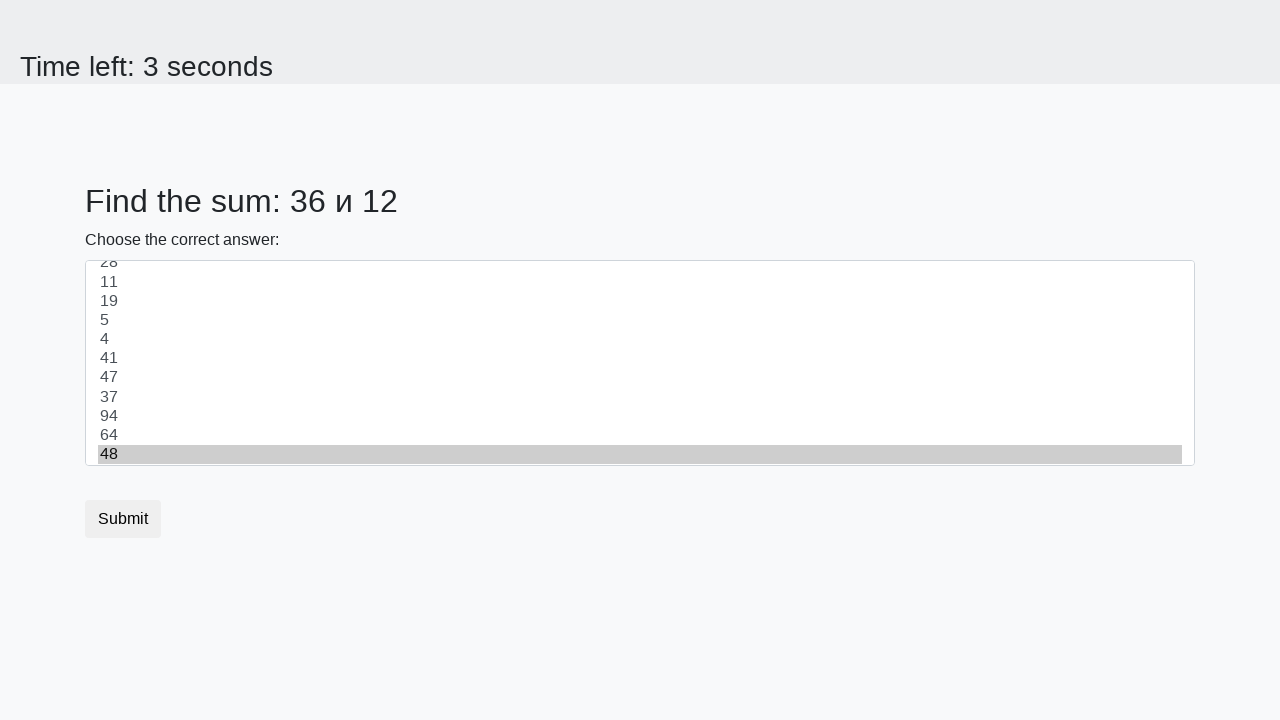

Clicked submit button at (123, 519) on button[type="submit"]
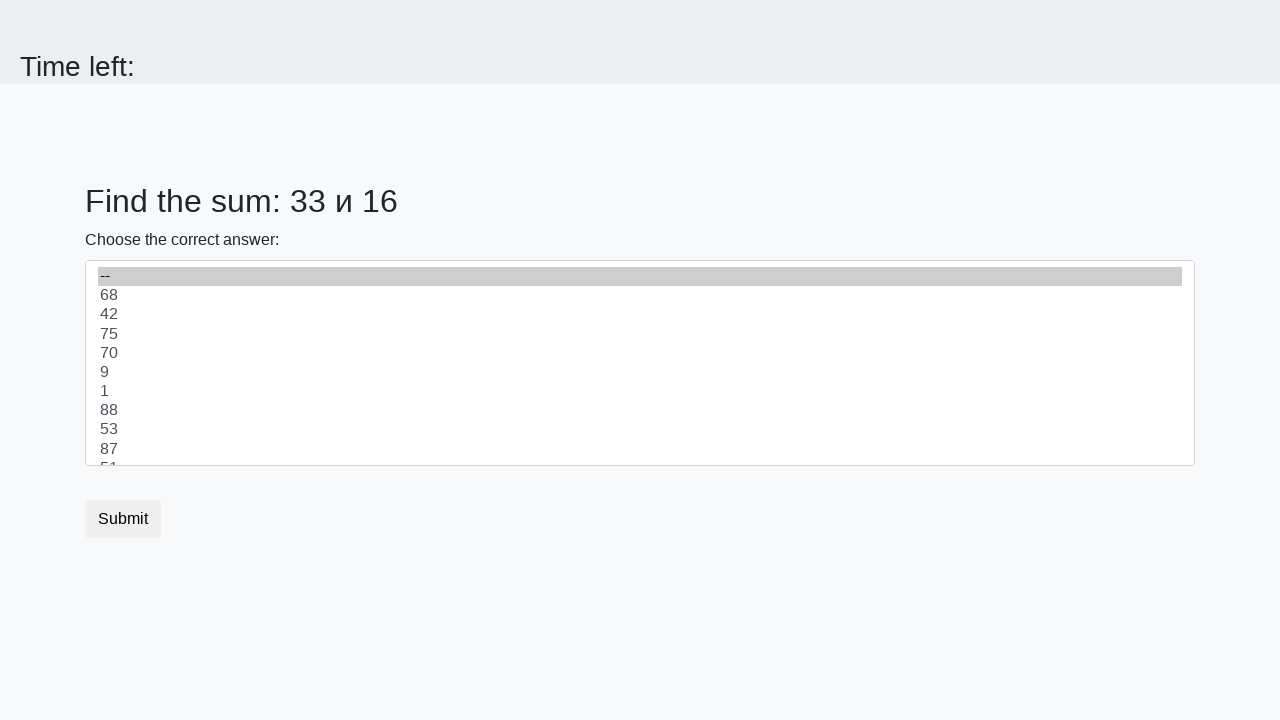

Accepted confirmation alert
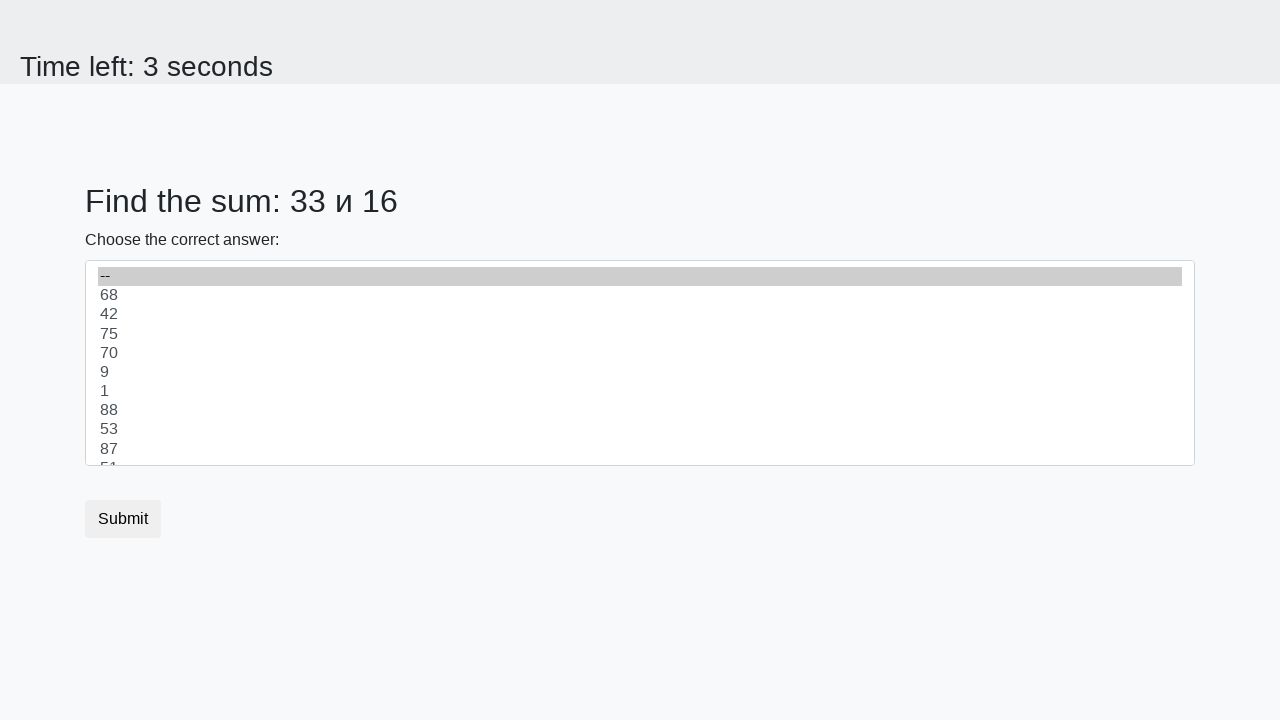

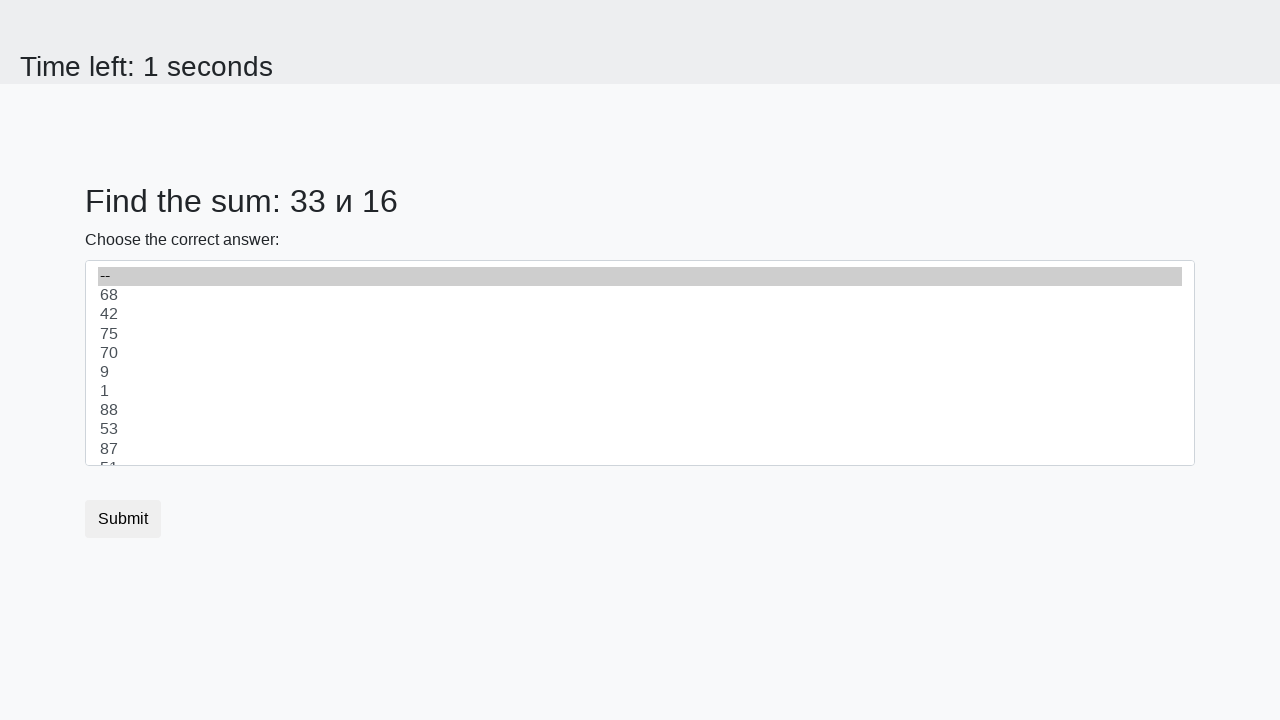